Tests adding a single item (Cucumber) to the shopping cart and verifies it appears in the cart preview

Starting URL: https://rahulshettyacademy.com/seleniumPractise/#/

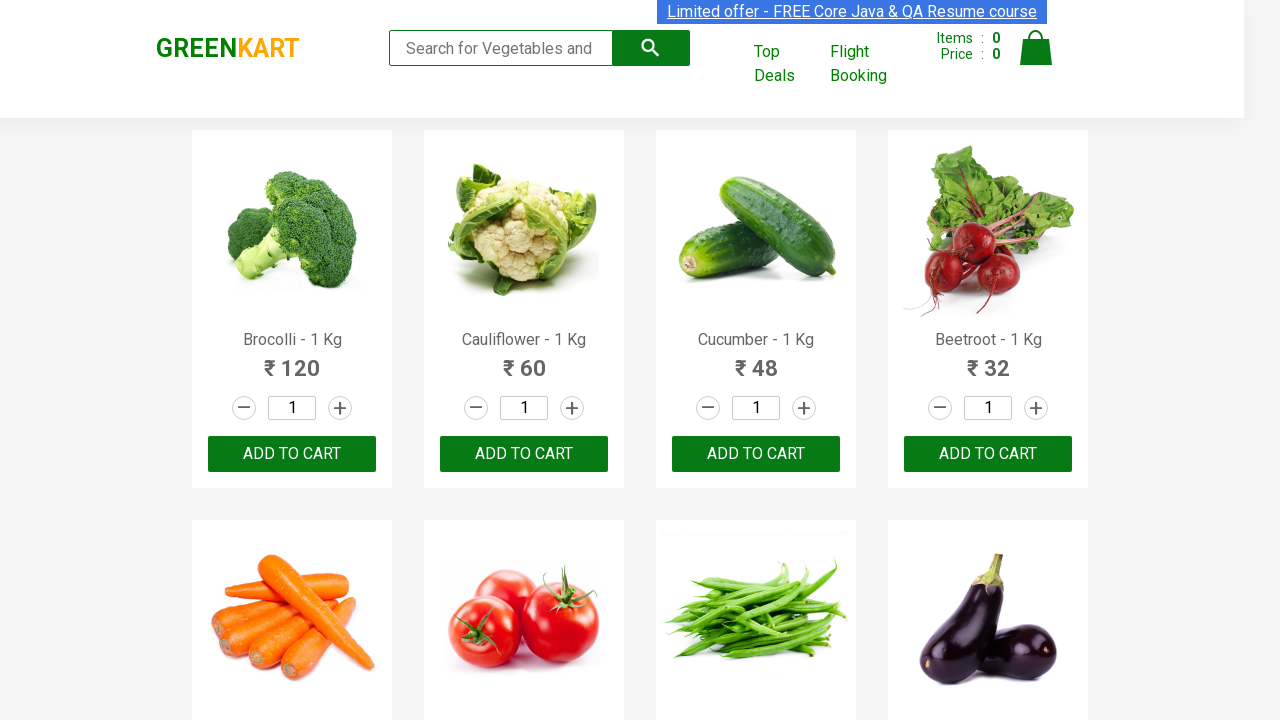

Clicked Add to Cart button for Cucumber at (756, 454) on xpath=//*[contains(text(),'Cucumber ')]/..//*//button
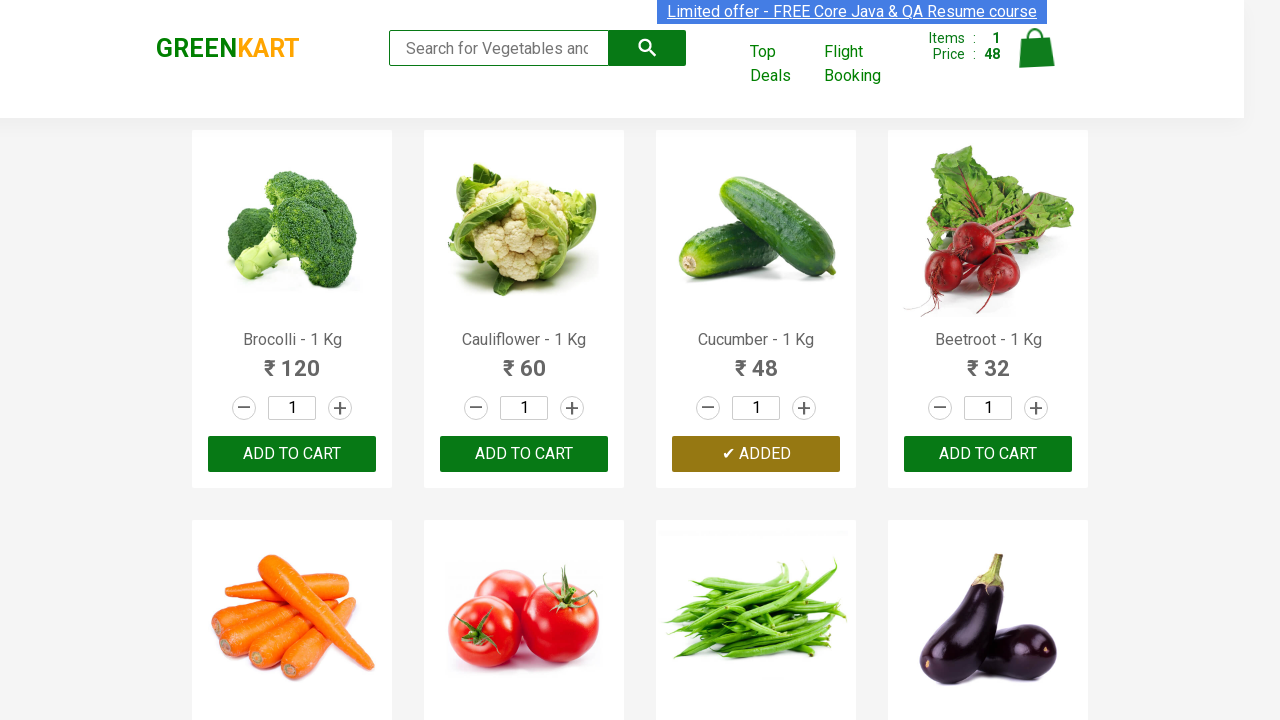

Clicked cart icon to open cart preview at (1036, 59) on xpath=//*[@class='cart-icon']
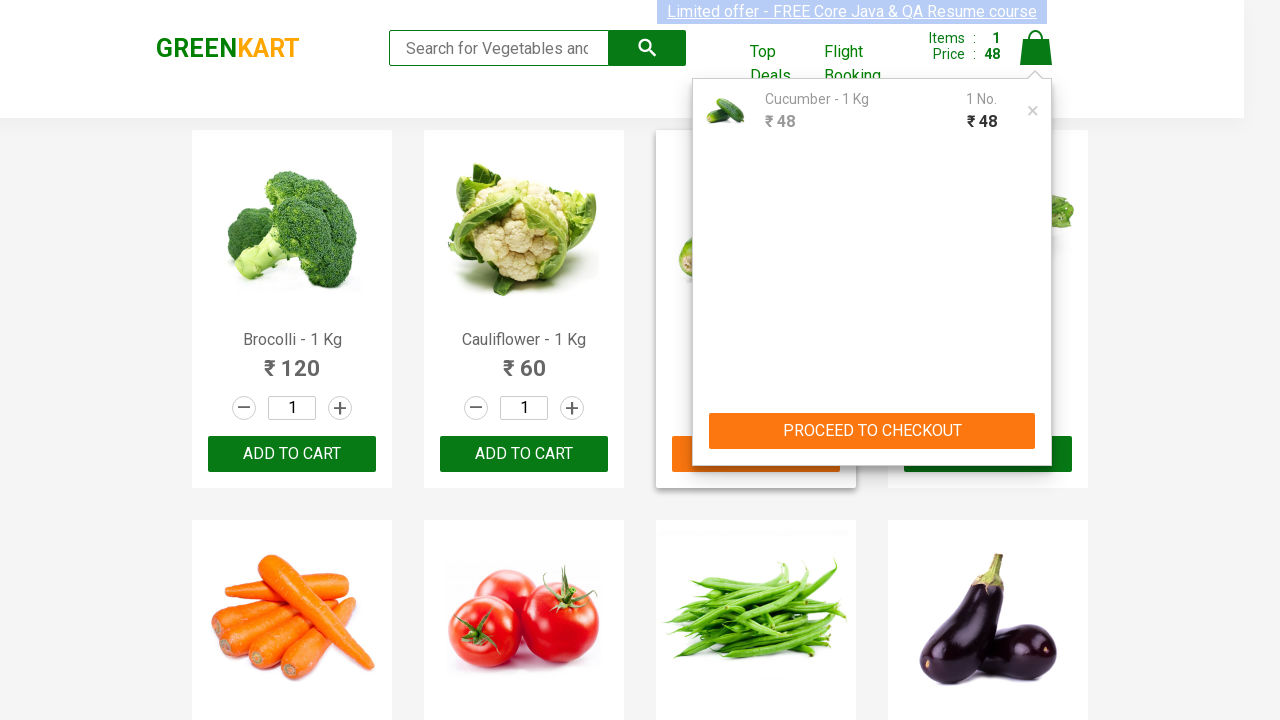

Cart preview loaded and cart items element became visible
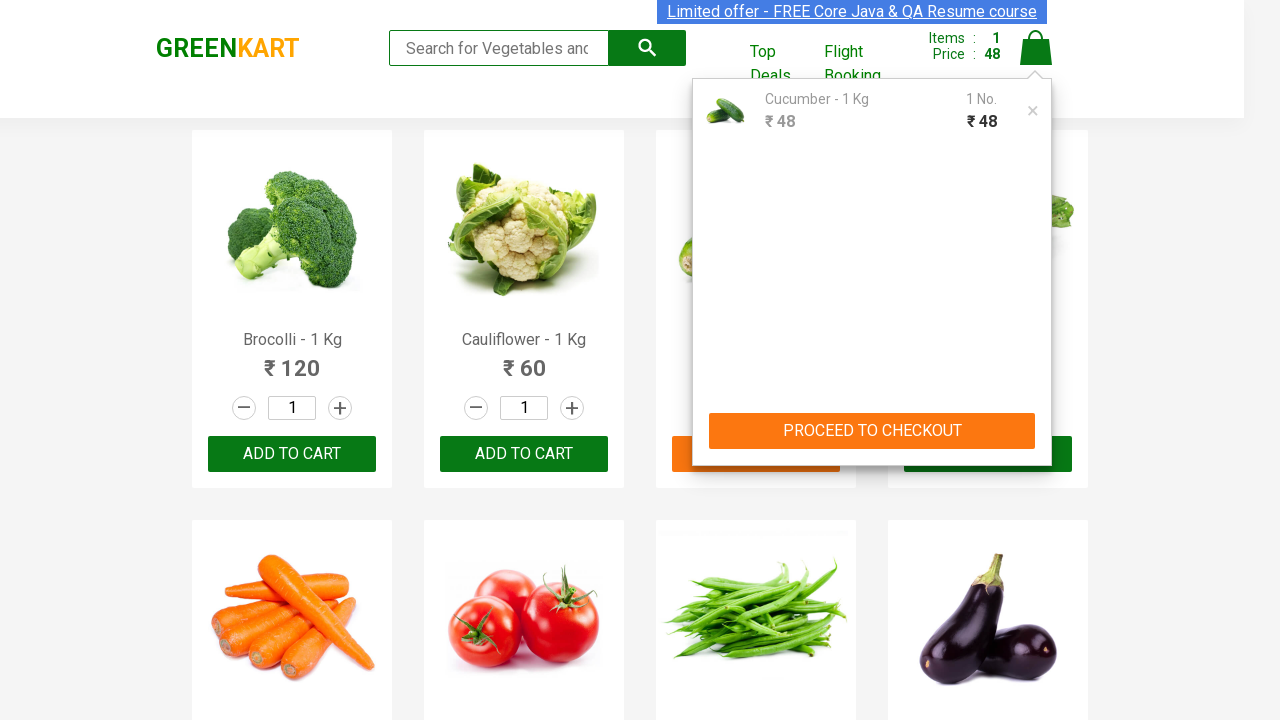

Retrieved cart item text content
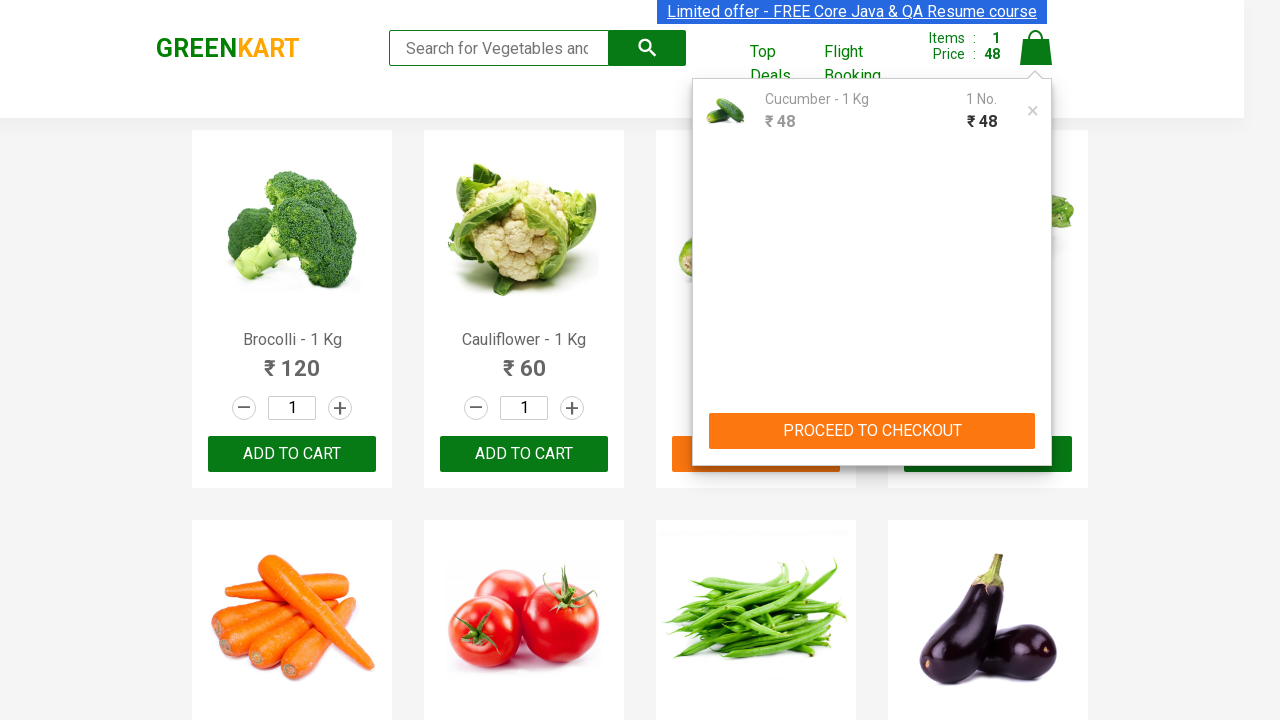

Verified that Cucumber is present in the cart
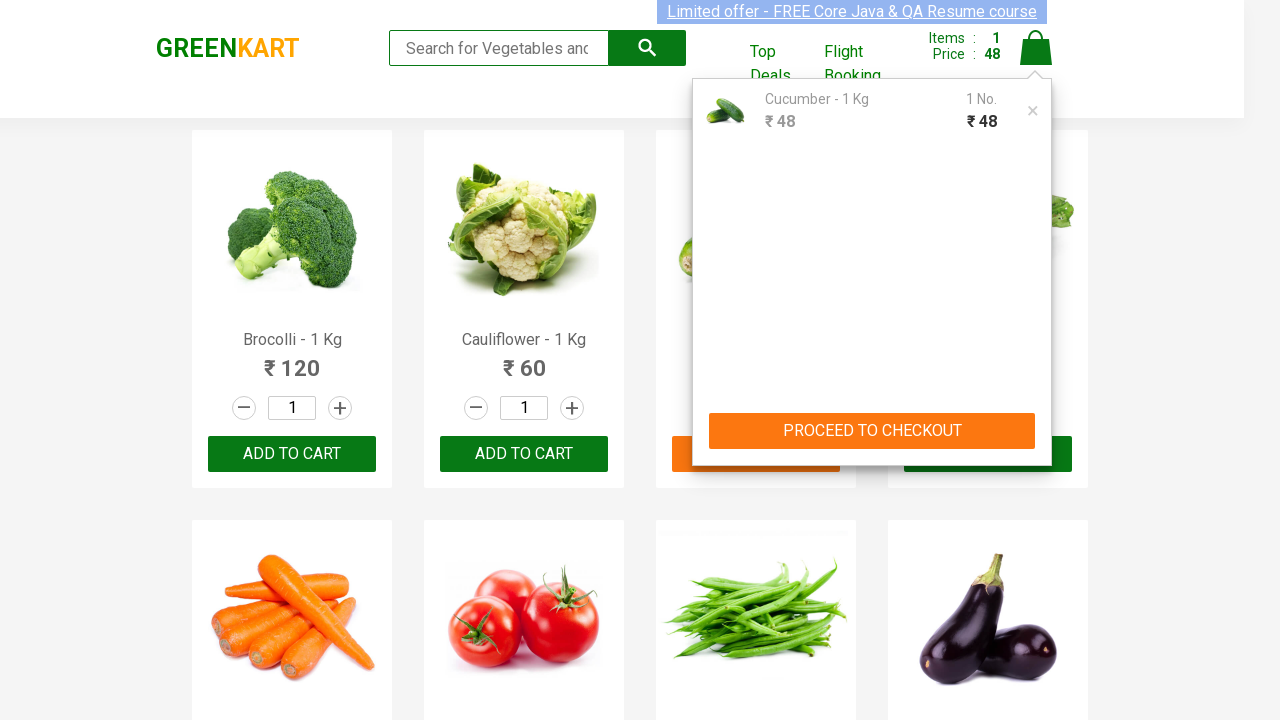

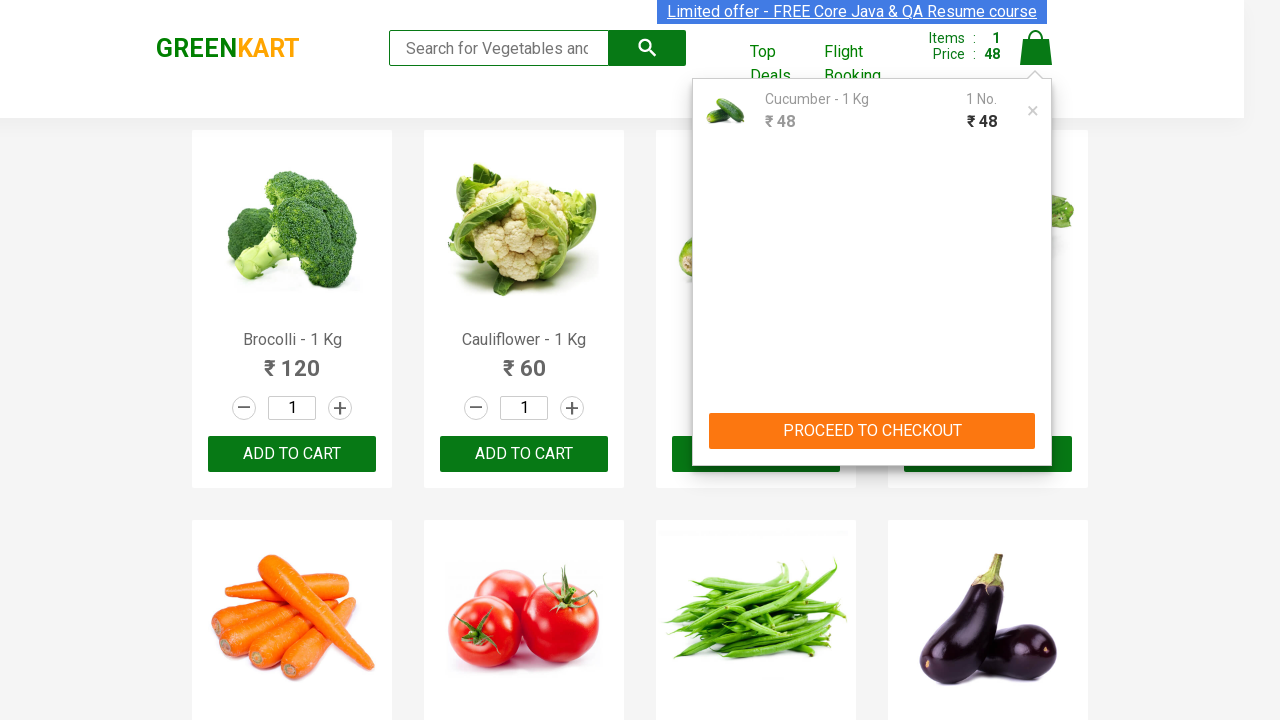